Tests drag and drop functionality by dragging an element and dropping it onto a target area within an iframe

Starting URL: https://jqueryui.com/droppable/

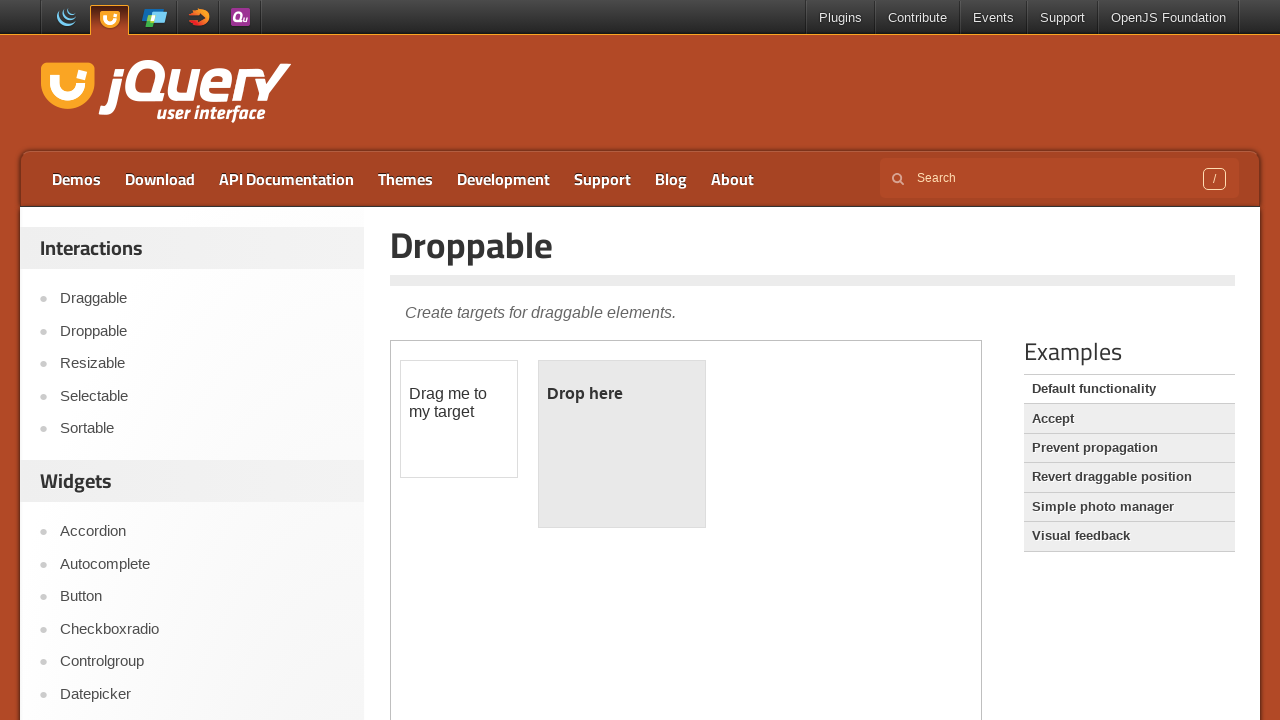

Located the first iframe containing drag and drop elements
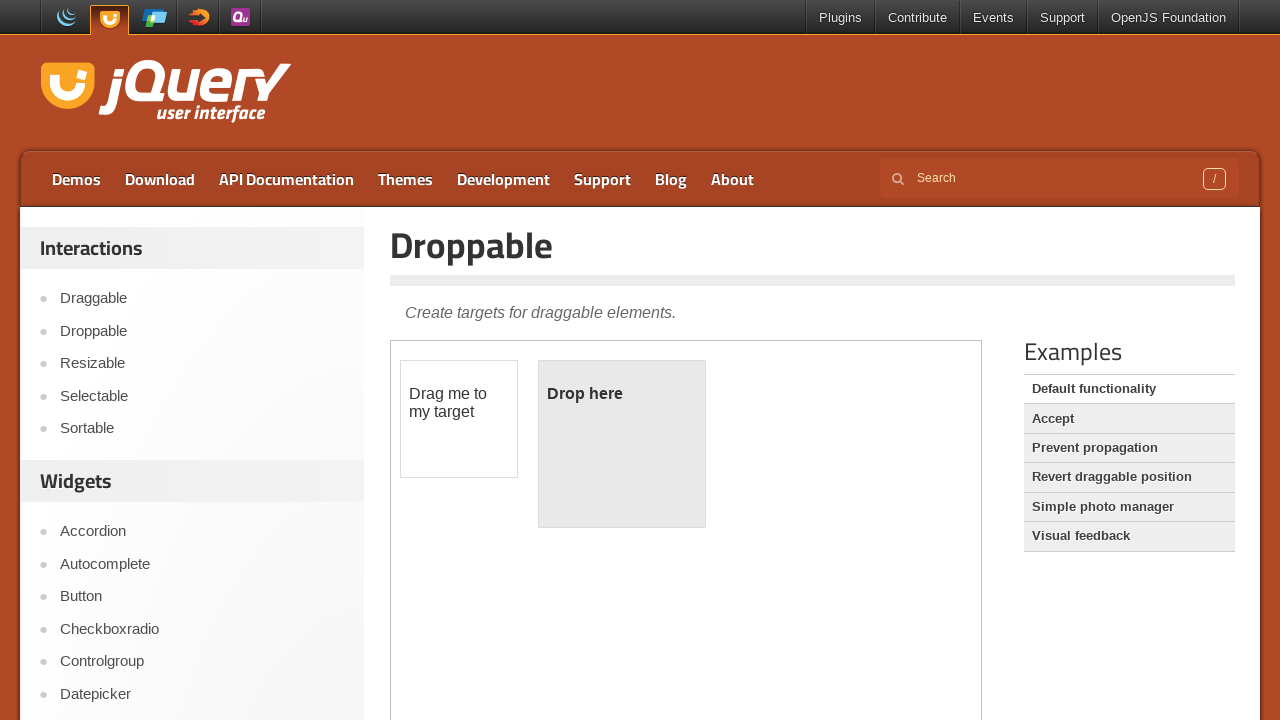

Located the draggable element with id 'draggable'
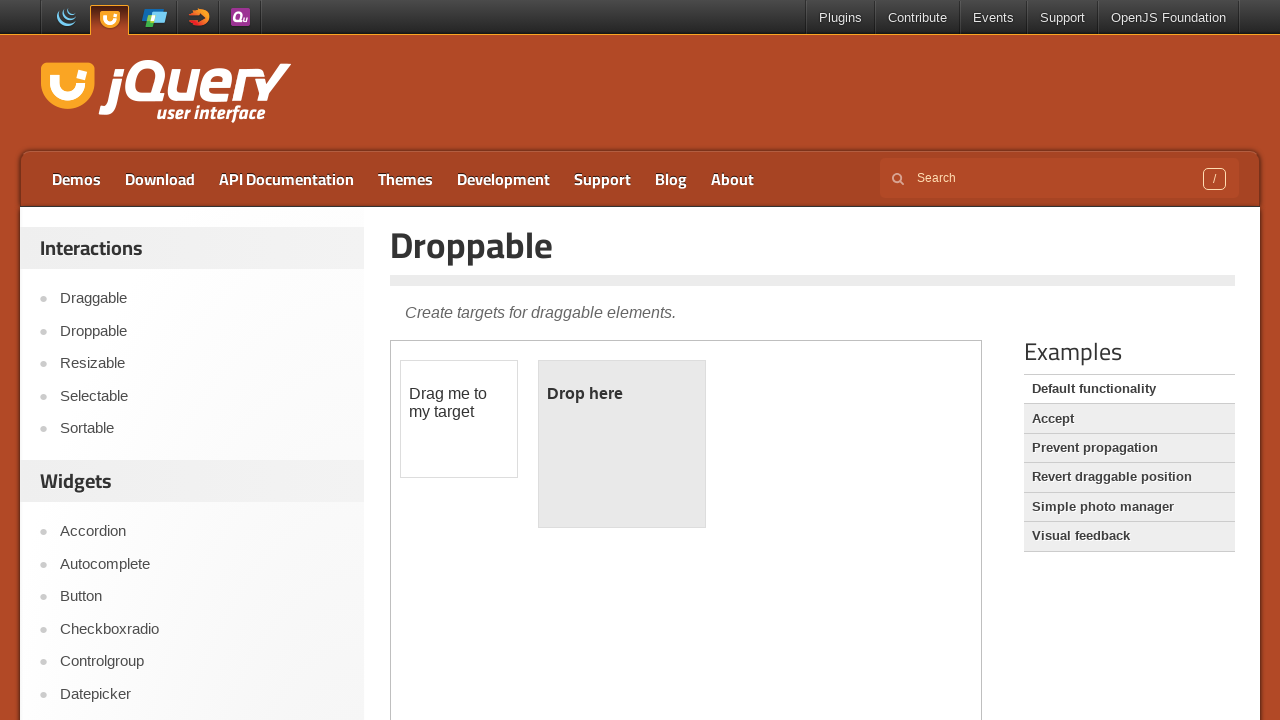

Located the droppable target element with id 'droppable'
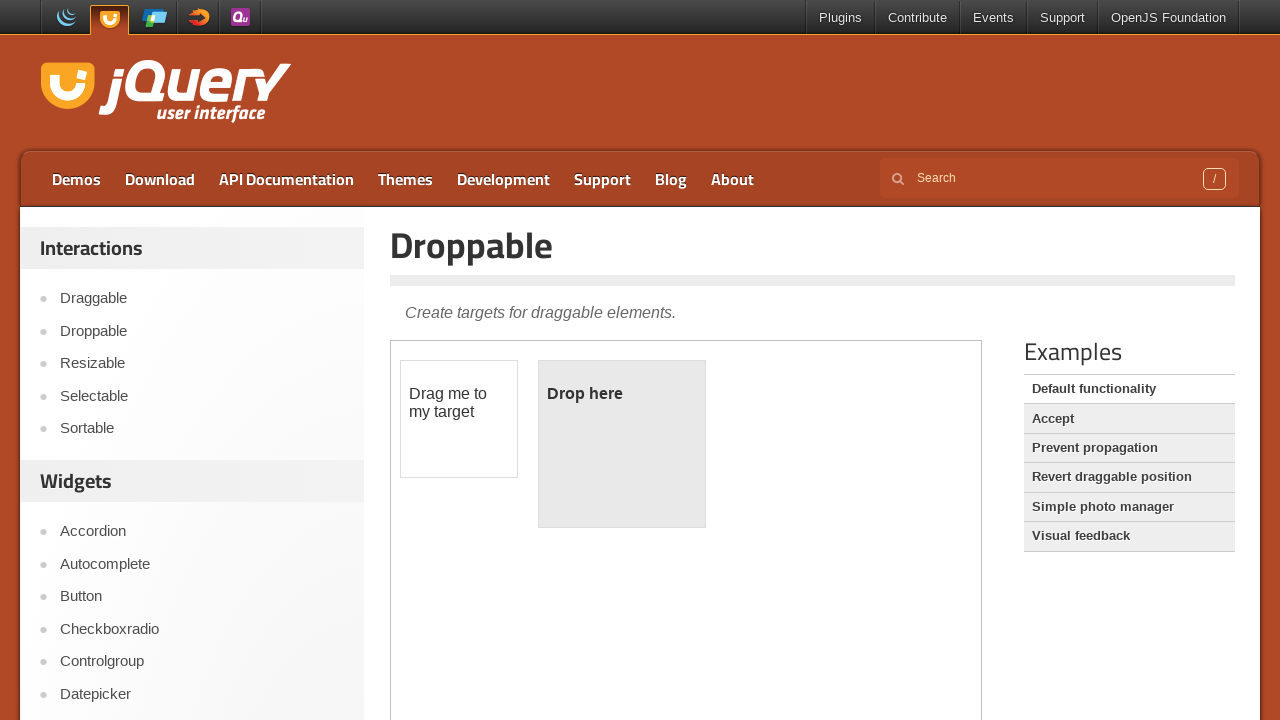

Dragged the draggable element onto the droppable target area at (622, 444)
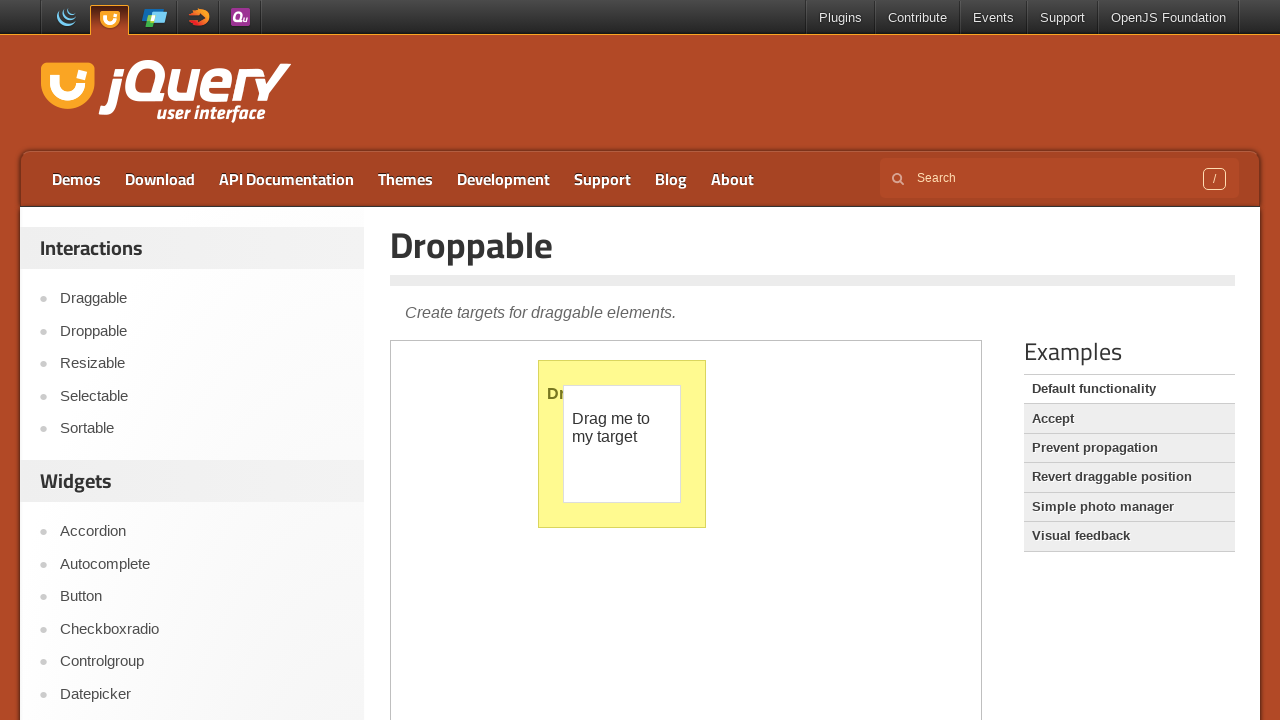

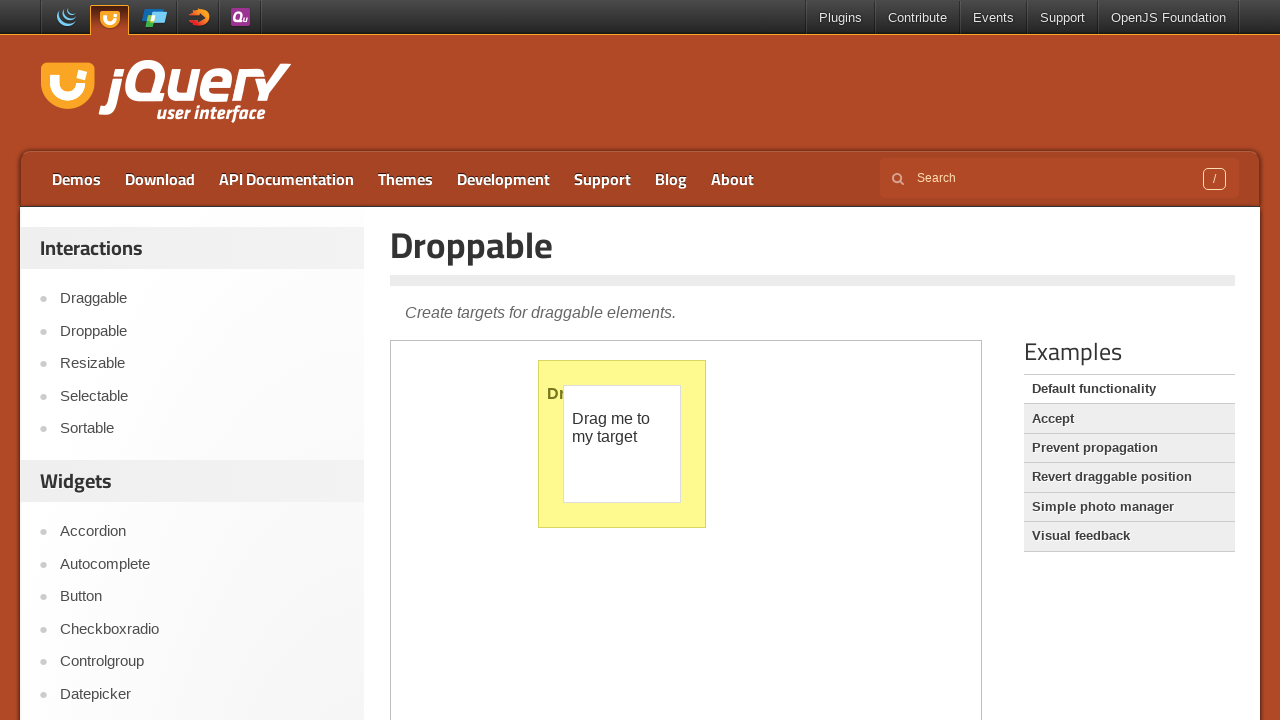